Tests filling a name input field on a practice automation page

Starting URL: https://testautomationpractice.blogspot.com/

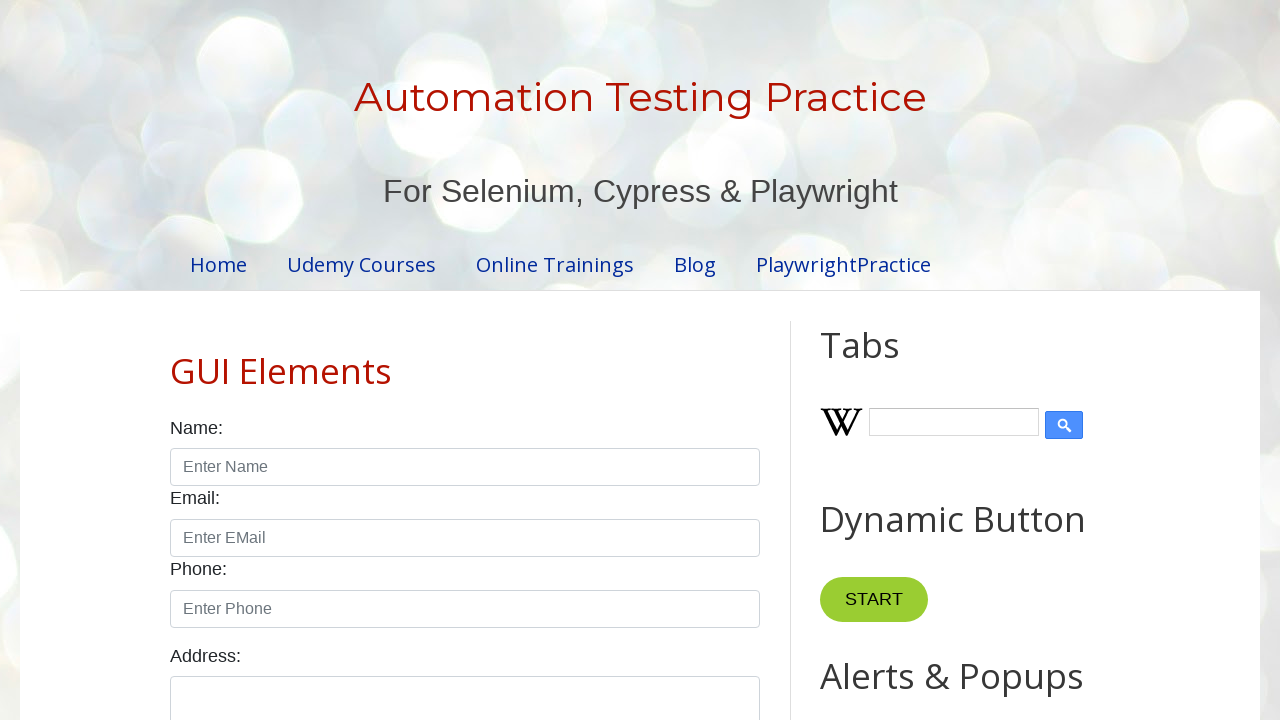

Filled name input field with 'ABCD' on #name
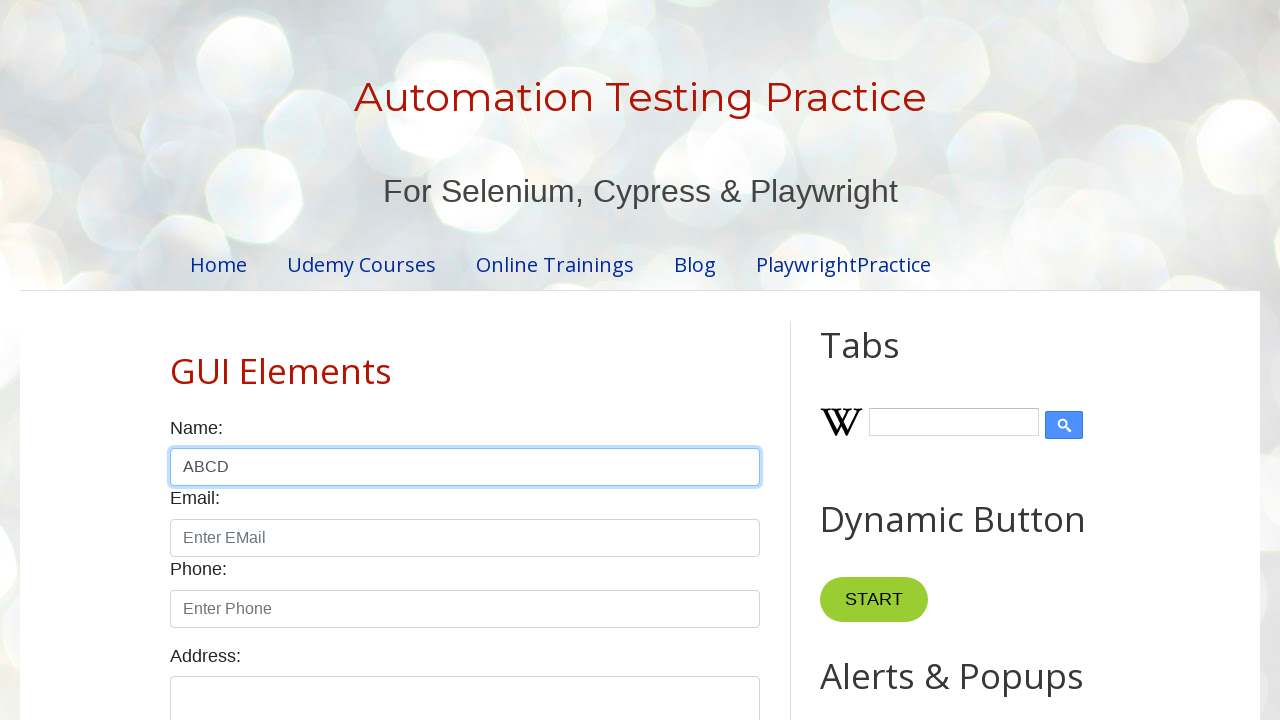

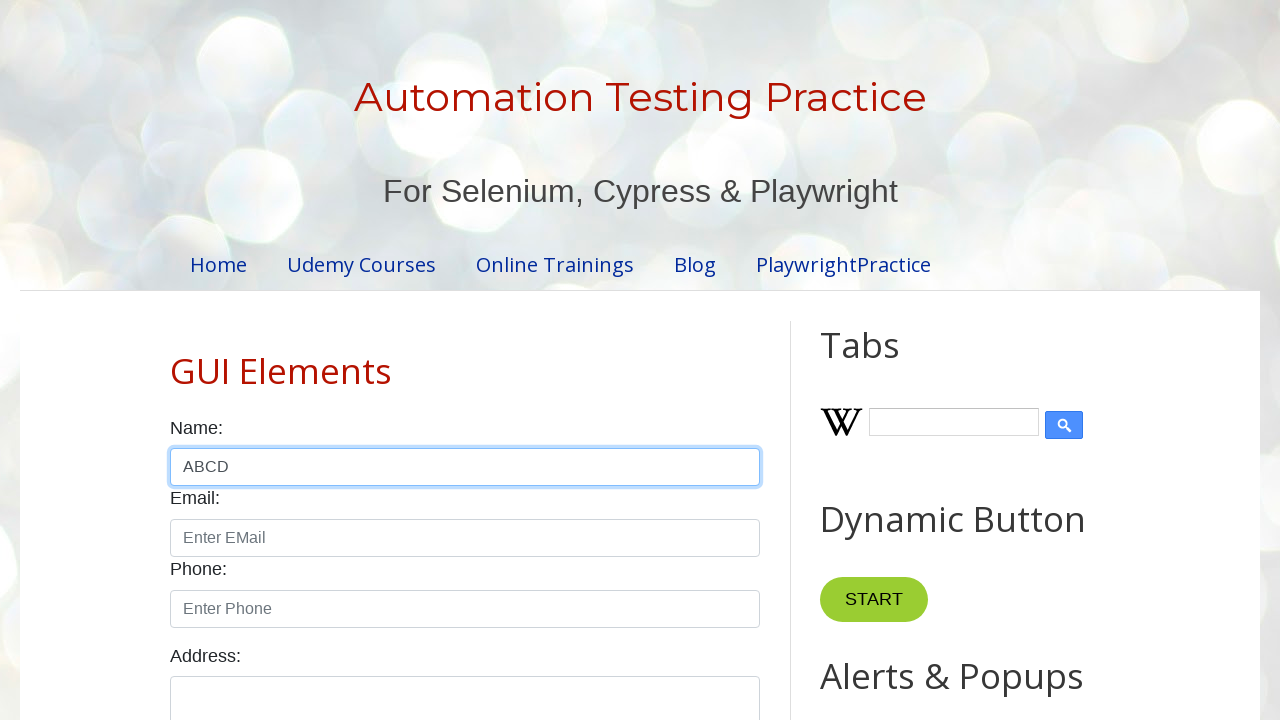